Tests different mouse click actions including double-click, right-click (context click), and regular click on separate buttons, then validates success messages appear

Starting URL: https://demoqa.com/buttons

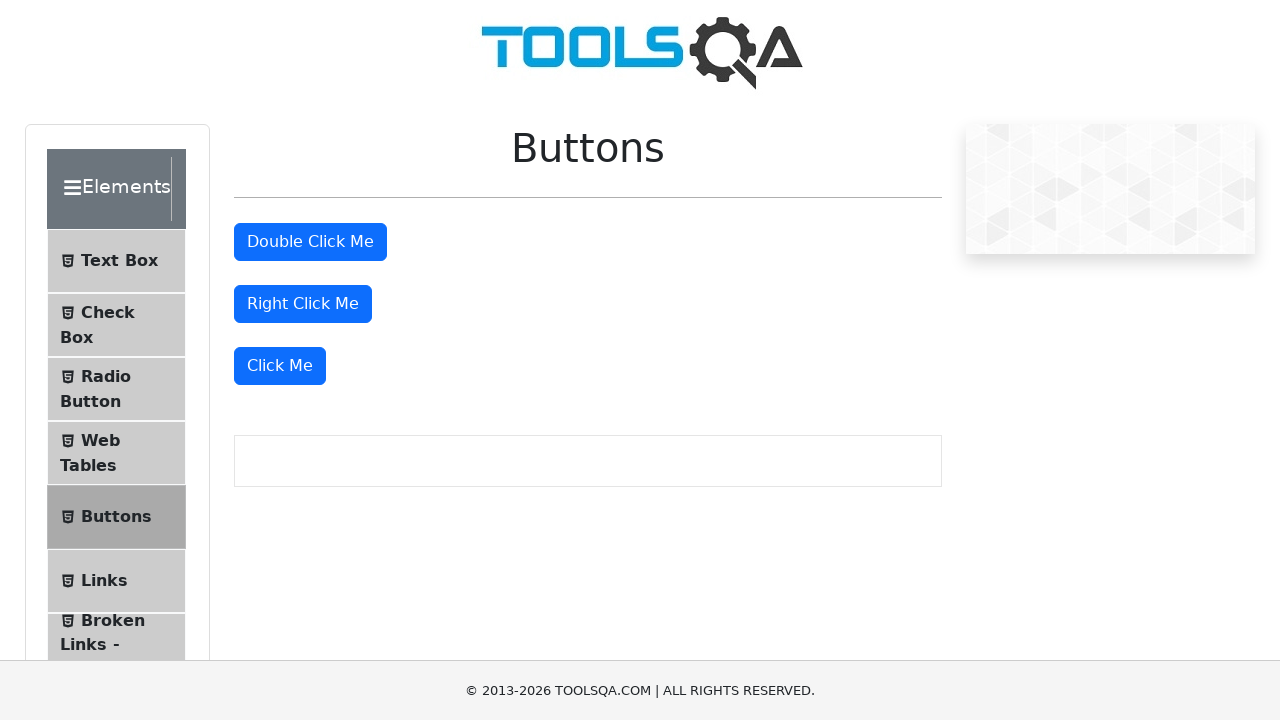

Double-clicked the 'Double Click Me' button at (310, 242) on #doubleClickBtn
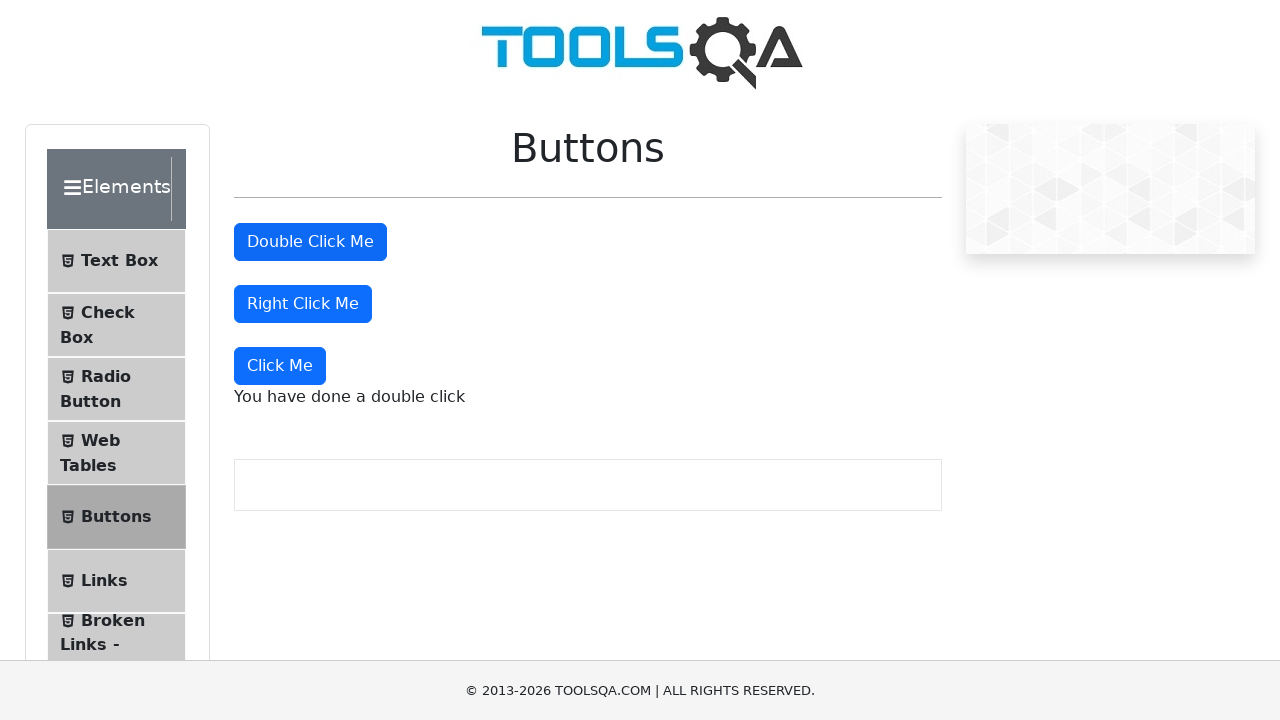

Right-clicked the 'Right Click Me' button at (303, 304) on #rightClickBtn
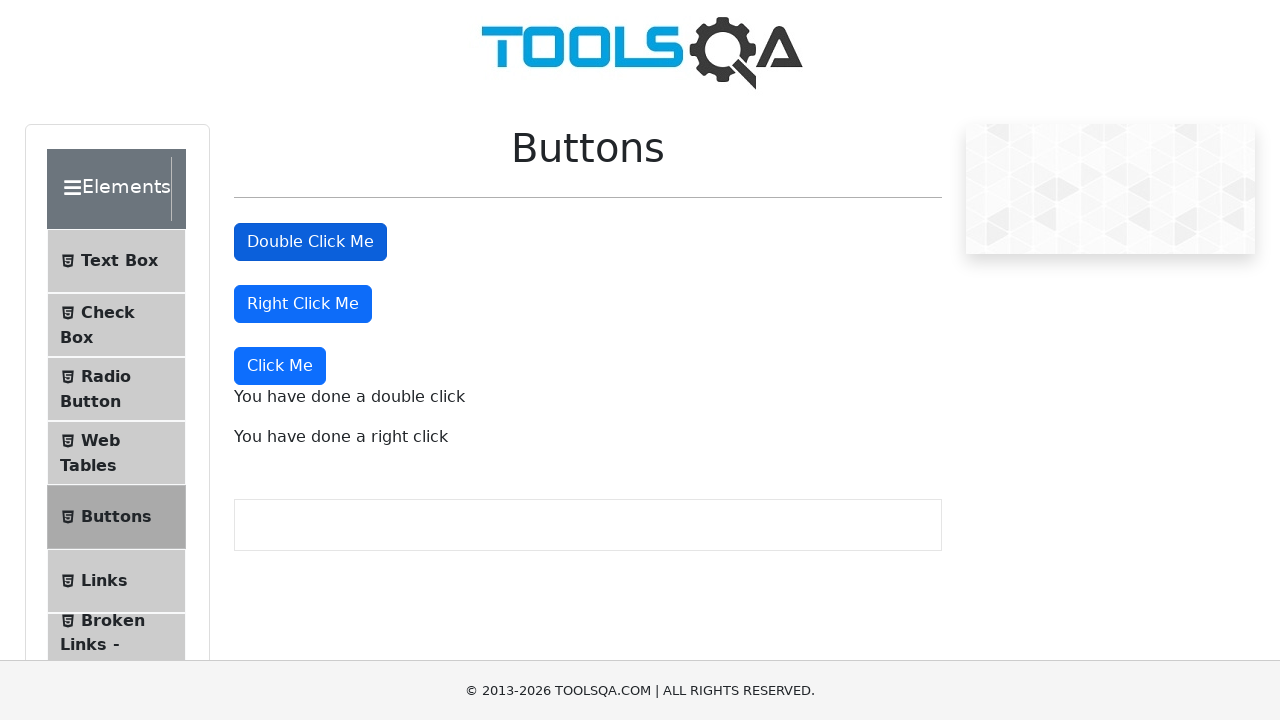

Clicked the 'Click Me' button (dynamic click button) at (280, 366) on (//button[@type='button'])[4]
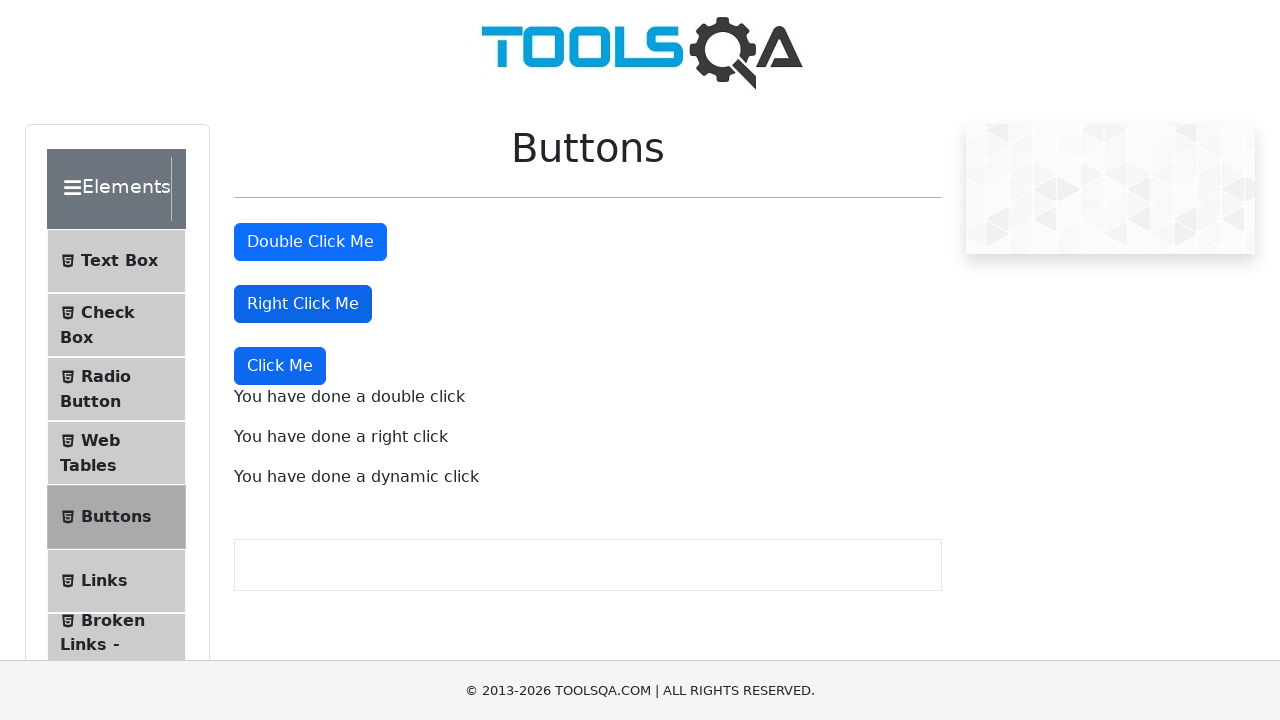

Double-click success message appeared
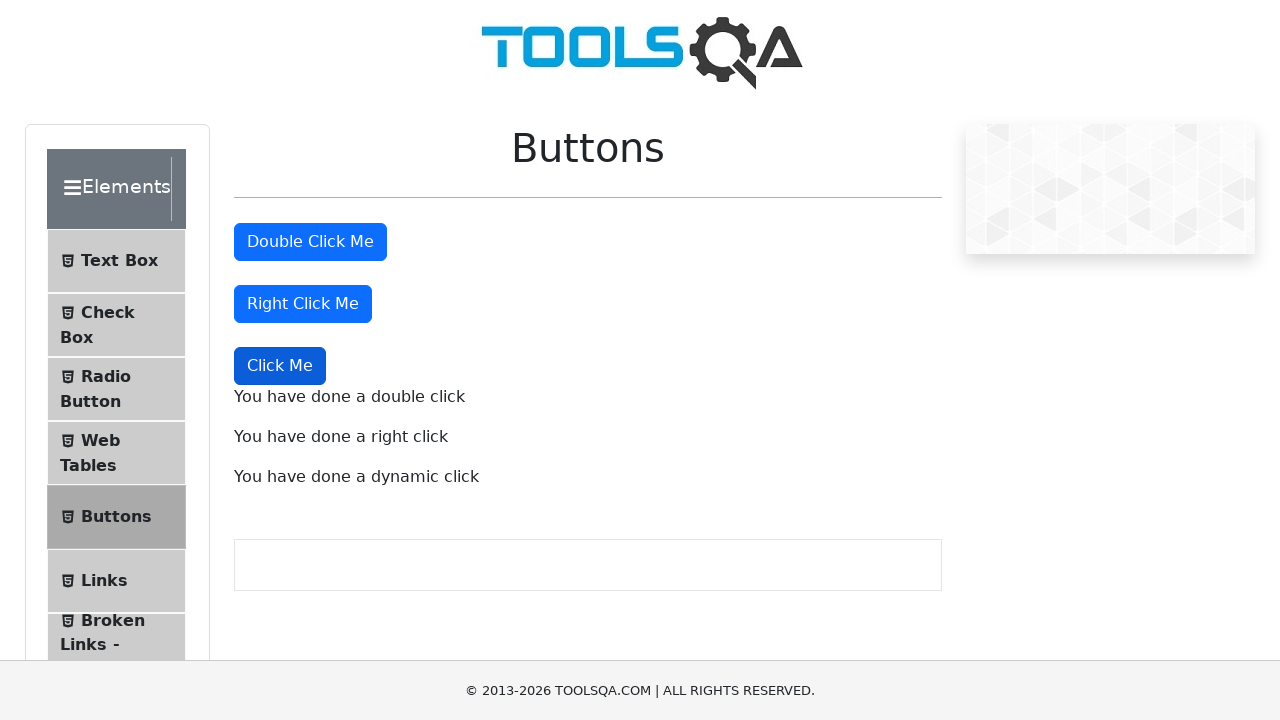

Right-click success message appeared
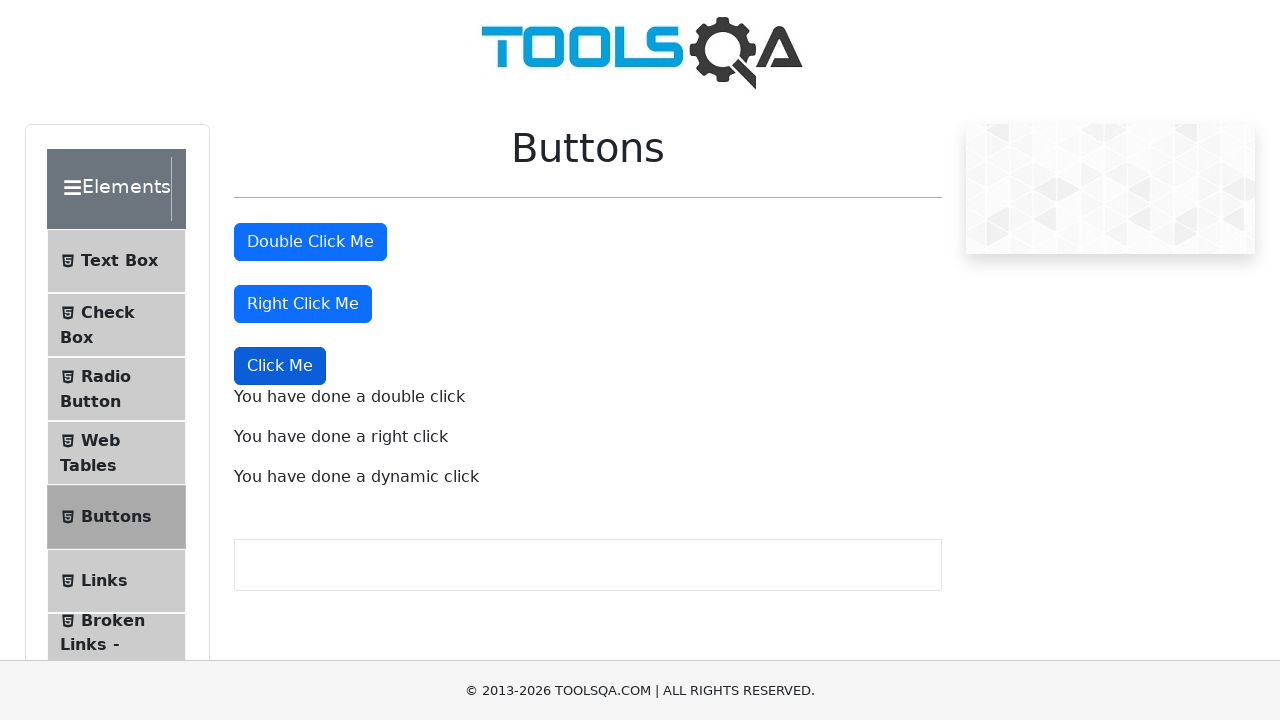

Dynamic click success message appeared
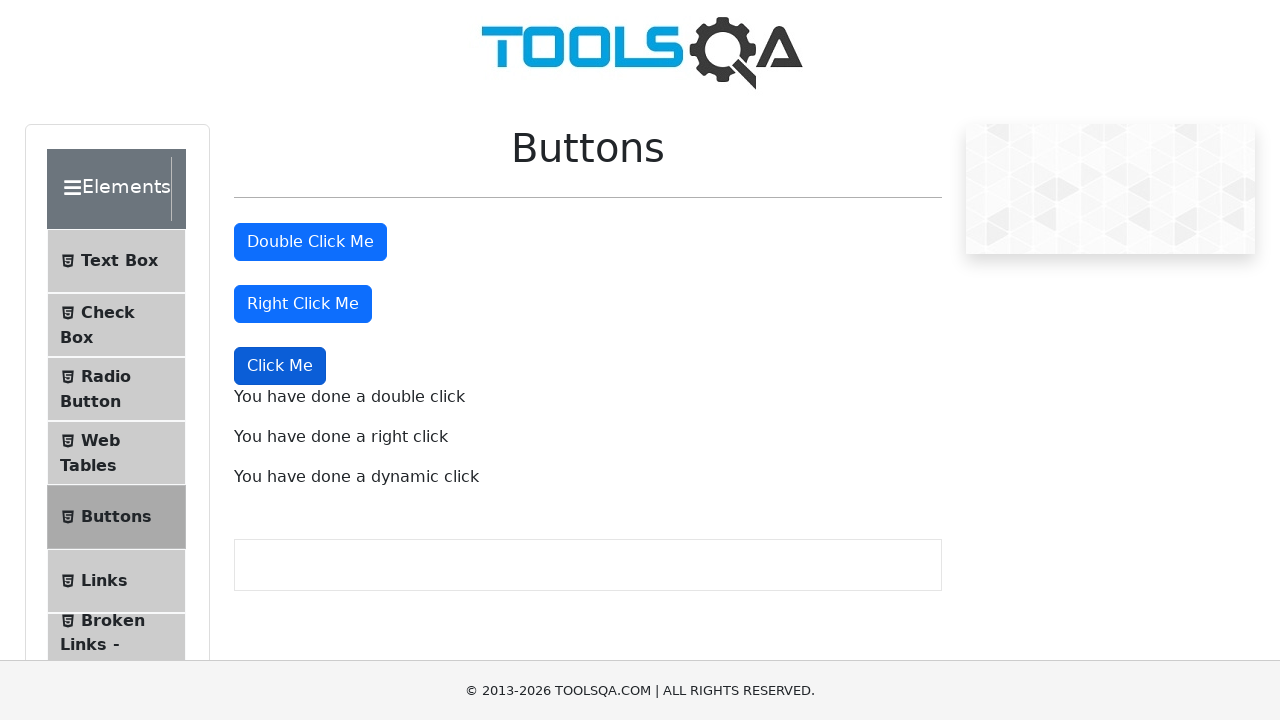

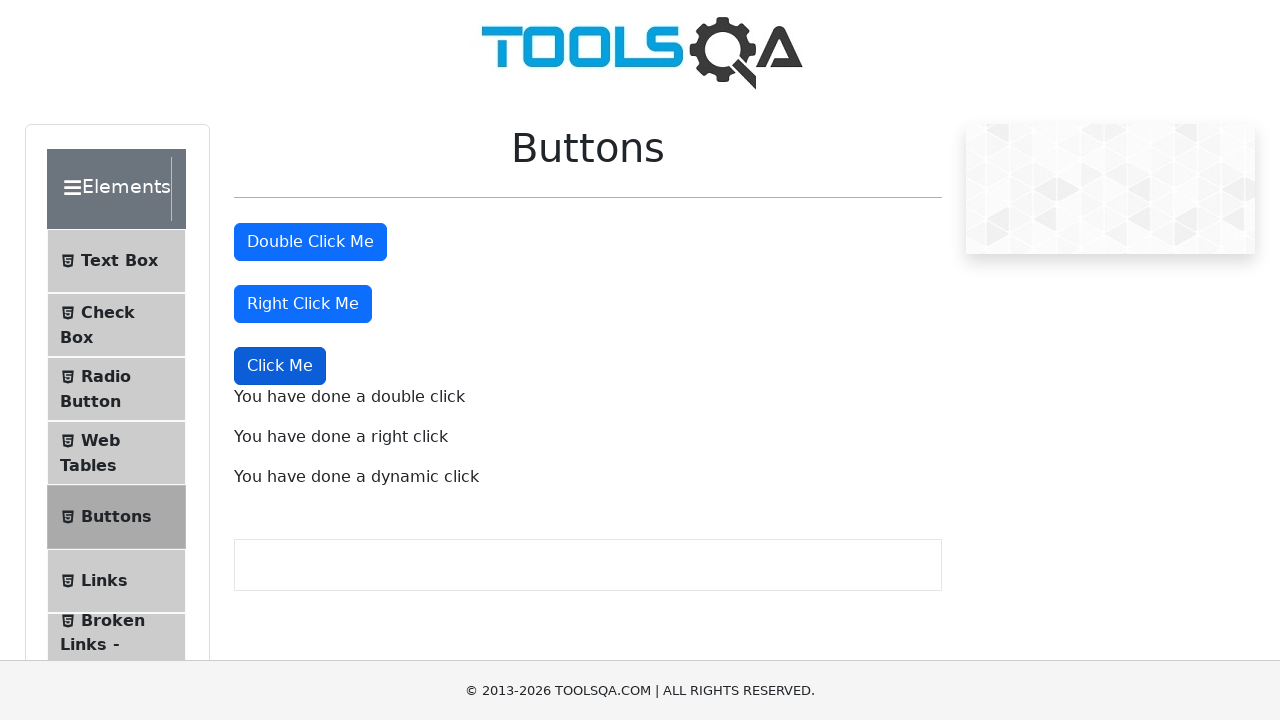